Tests login form validation by entering an incorrect password and verifying that an appropriate error message is displayed

Starting URL: https://www.saucedemo.com/

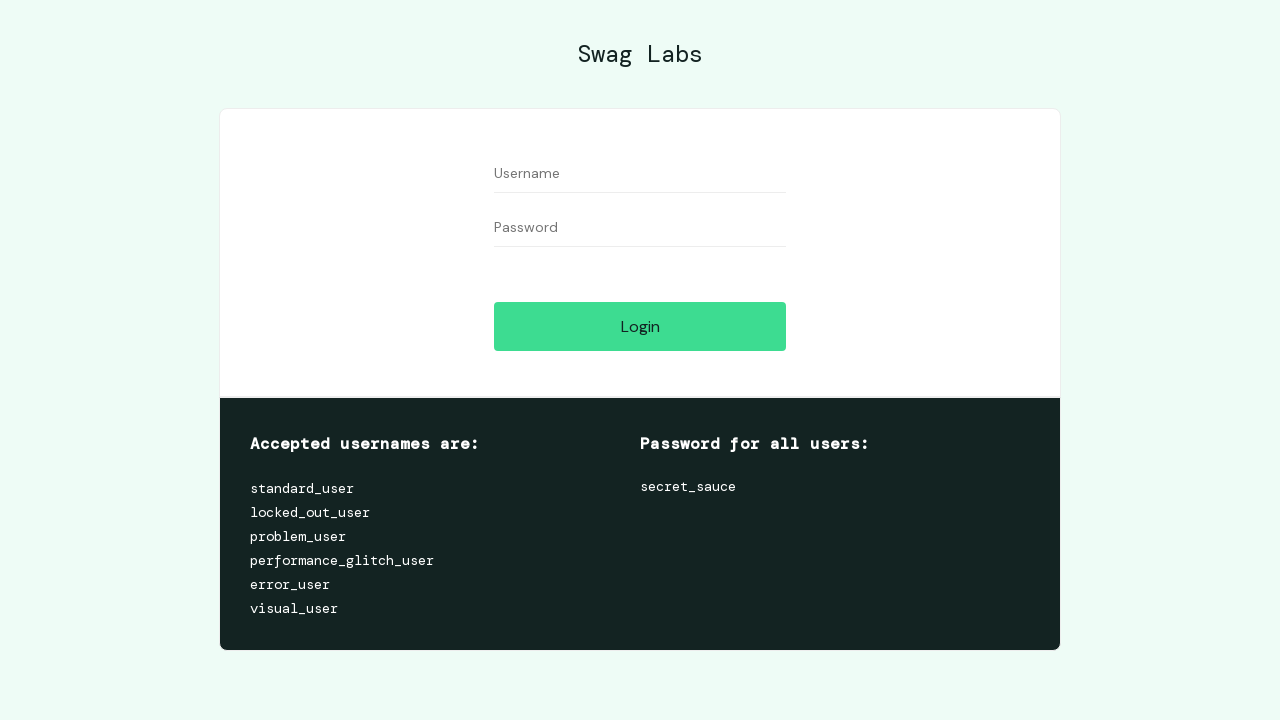

Filled username field with 'standard_user' on #user-name
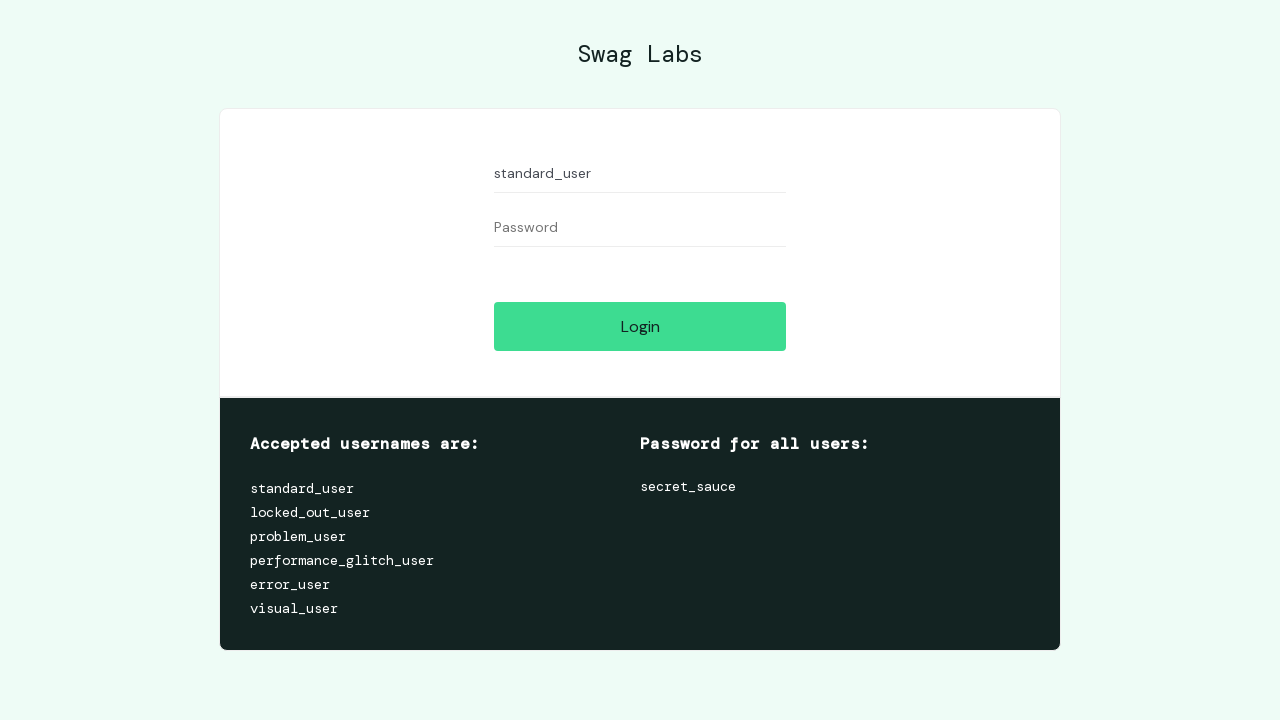

Filled password field with incorrect password on #password
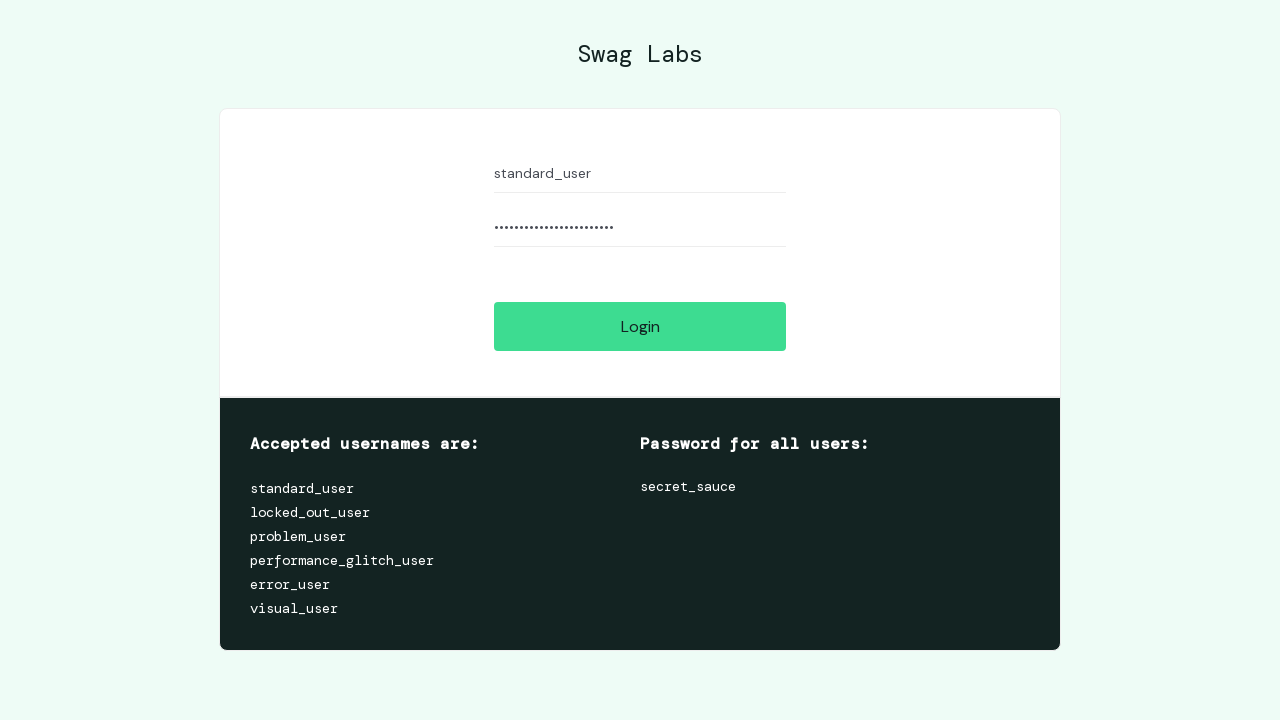

Clicked login button at (640, 326) on #login-button
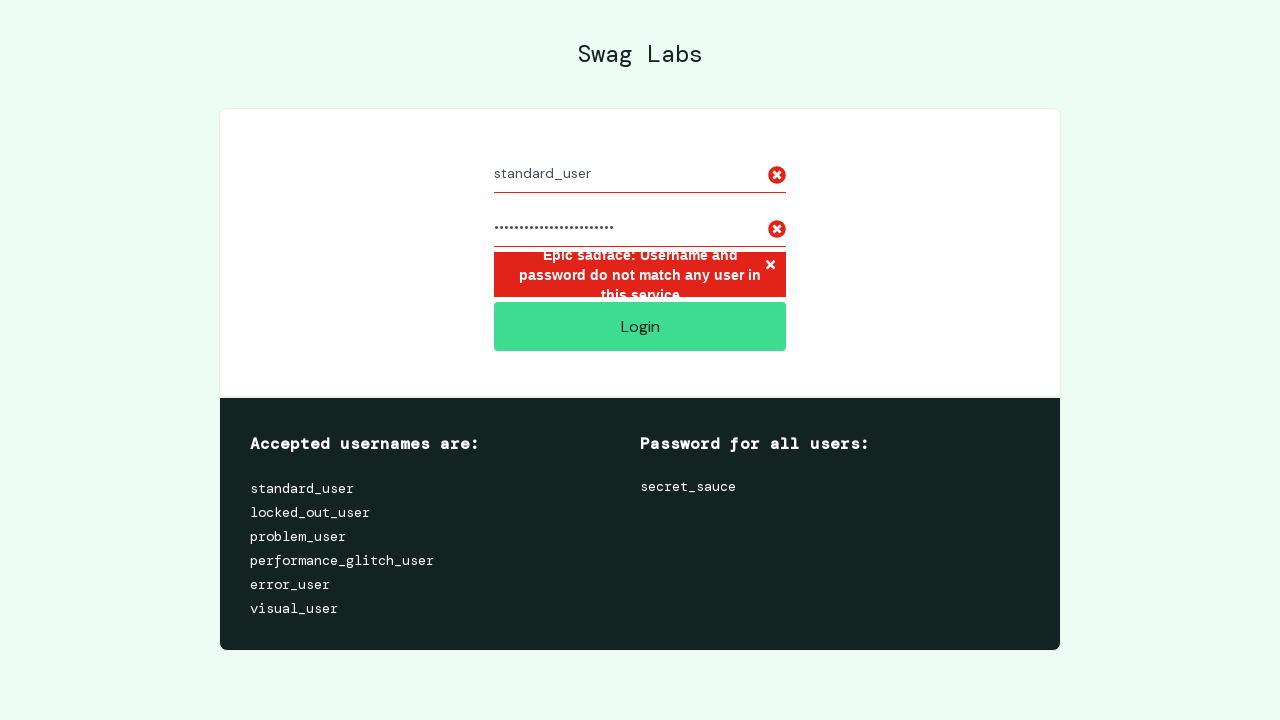

Error message appeared after failed login attempt
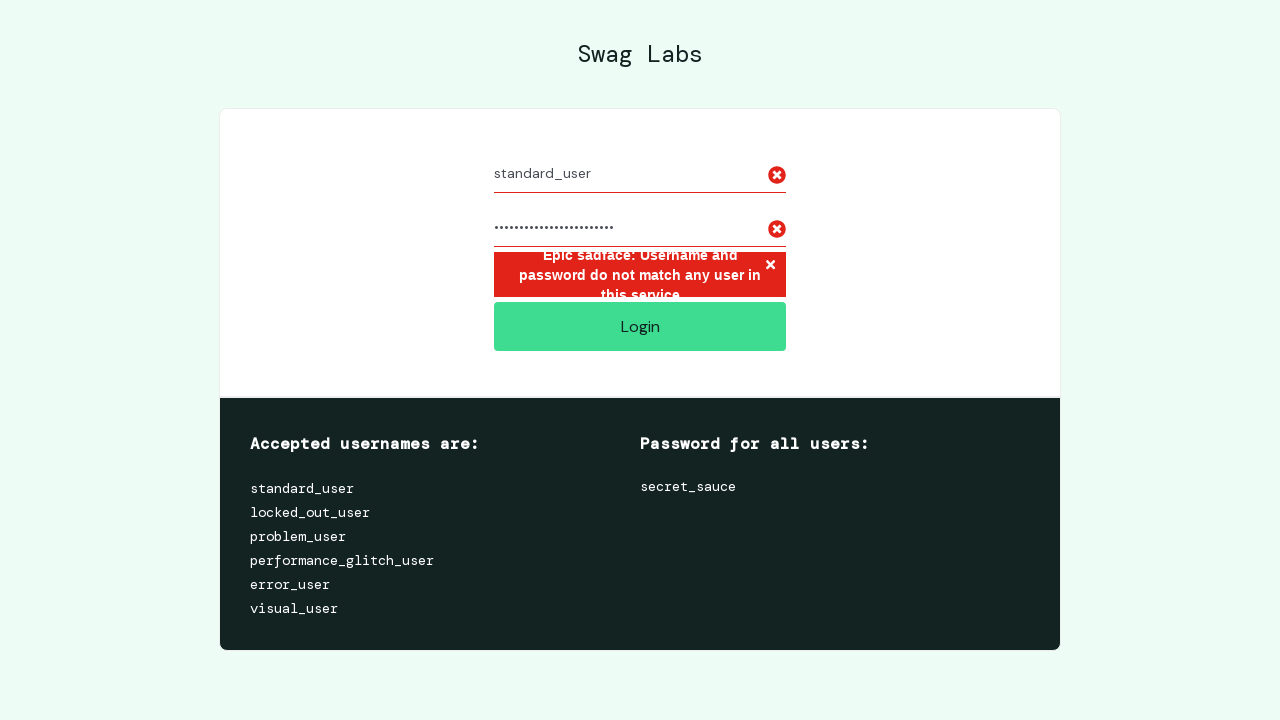

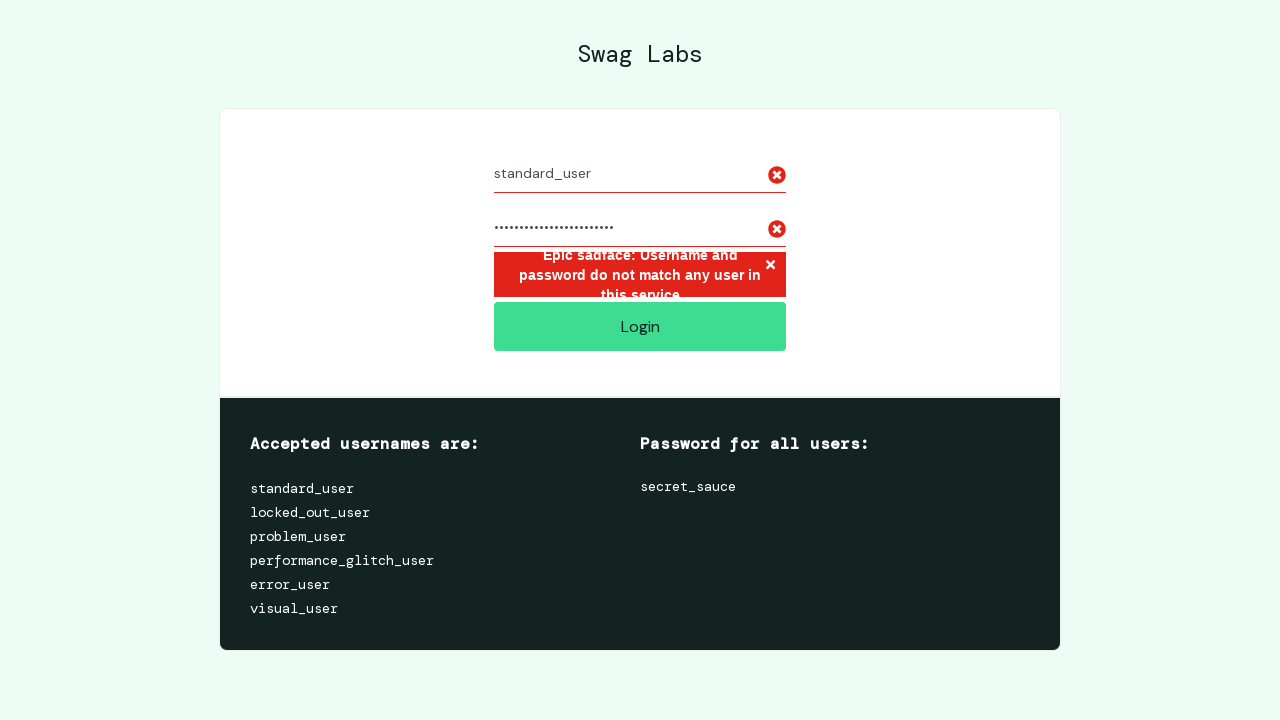